Tests pagination on a course provider page by navigating through multiple pages of courses

Starting URL: https://www.classcentral.com/provider/coursera?page=1

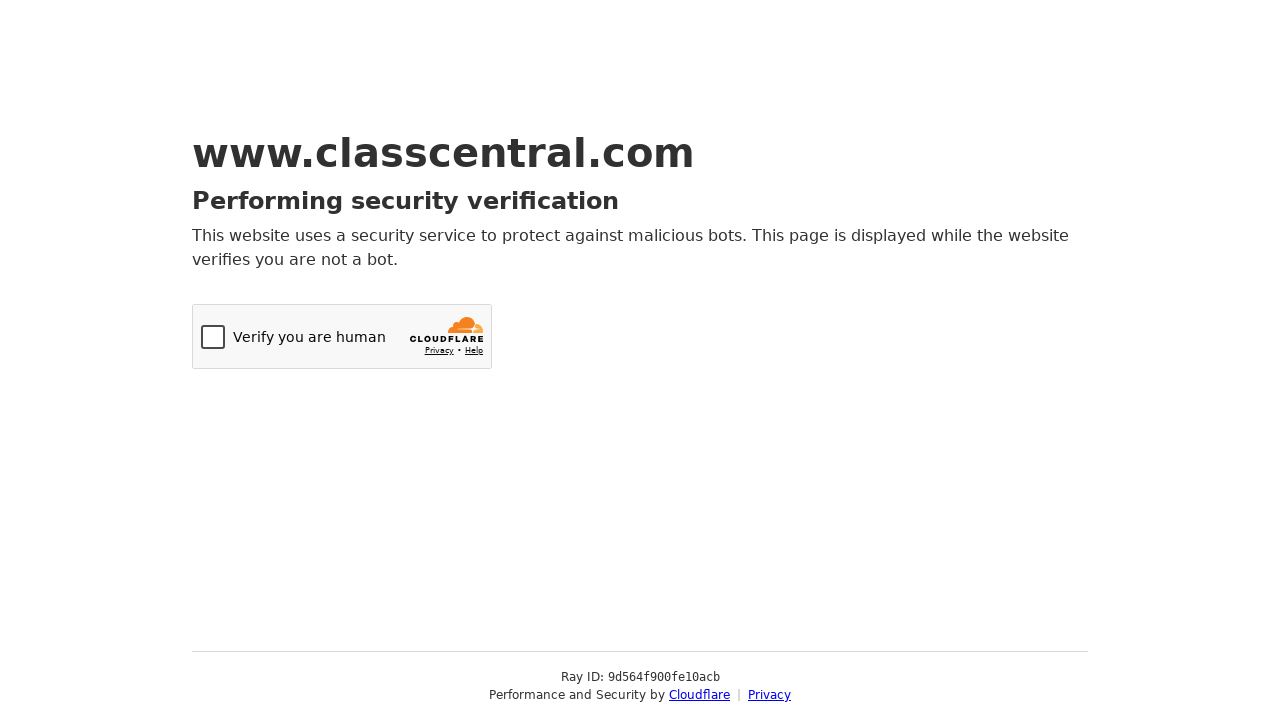

Navigated to Coursera provider page 2
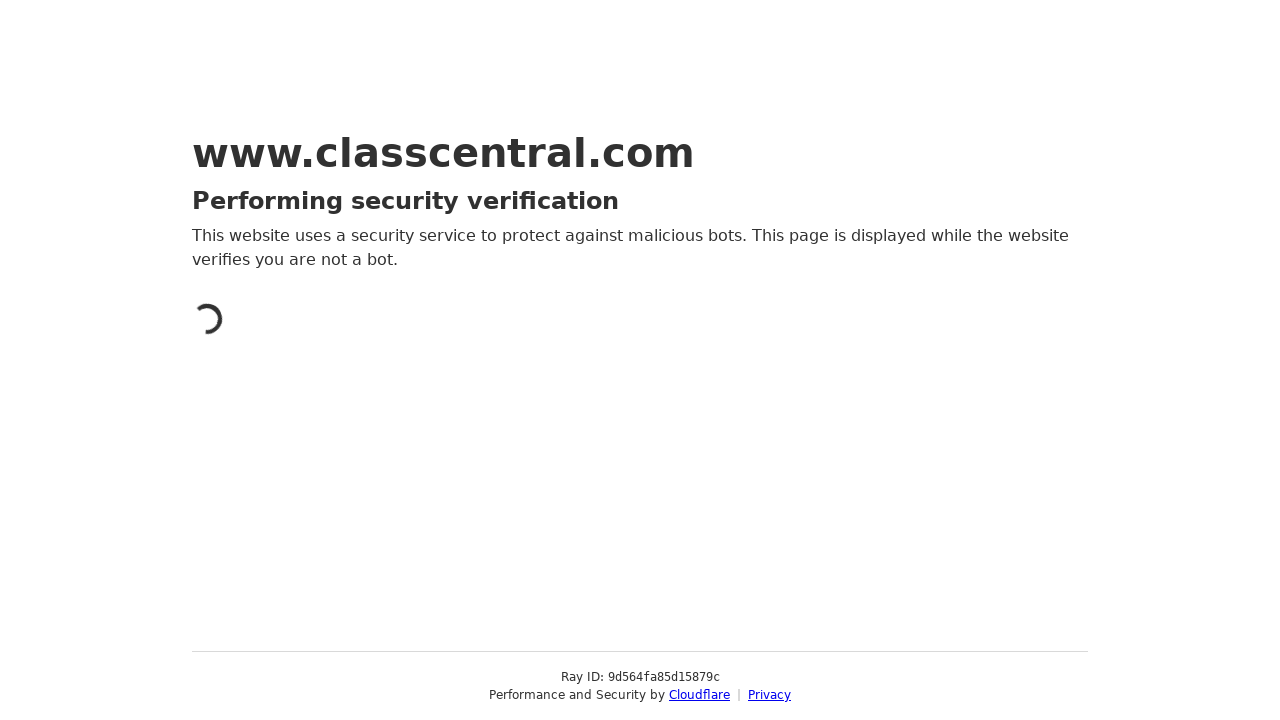

Page 2 loaded with network idle
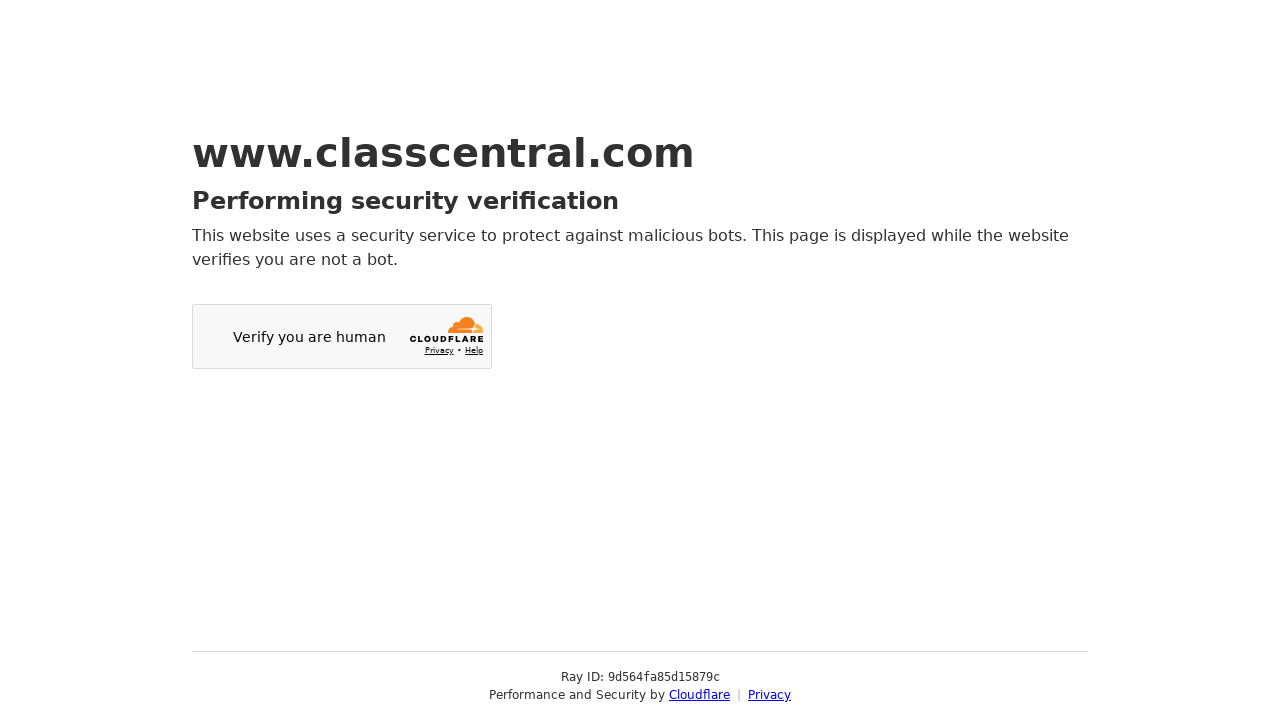

Navigated to Coursera provider page 3
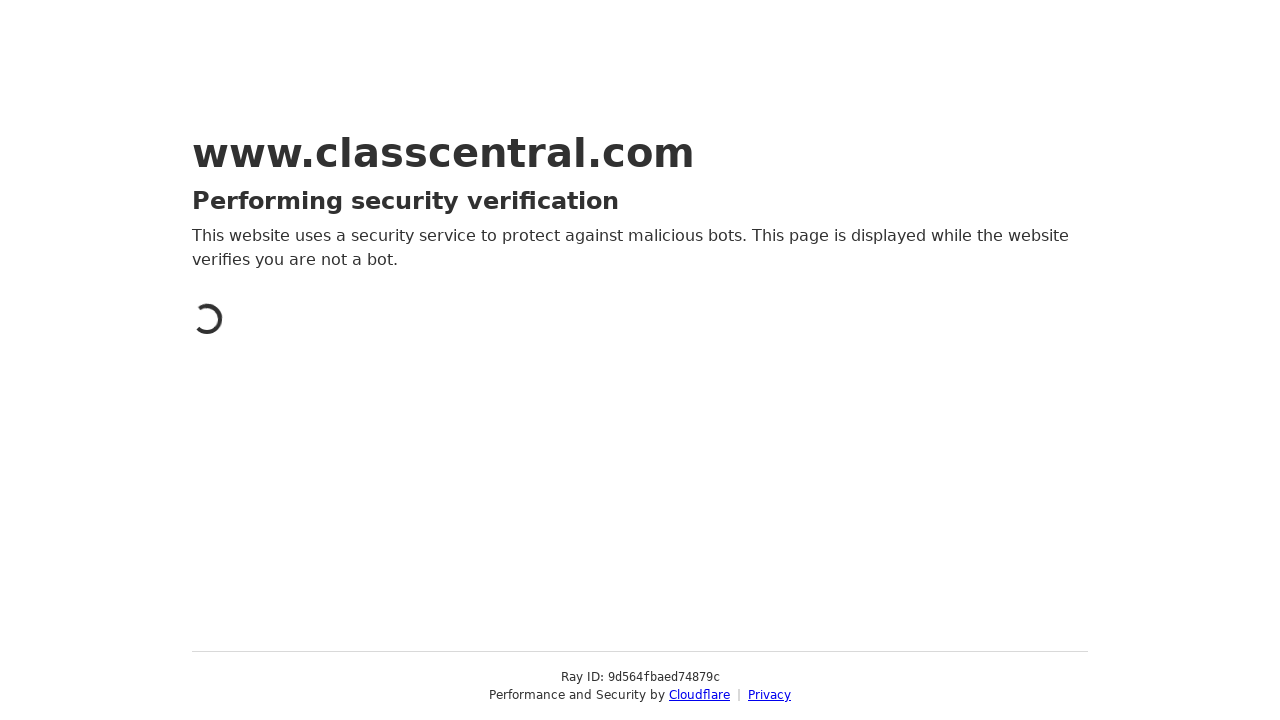

Page 3 loaded with network idle
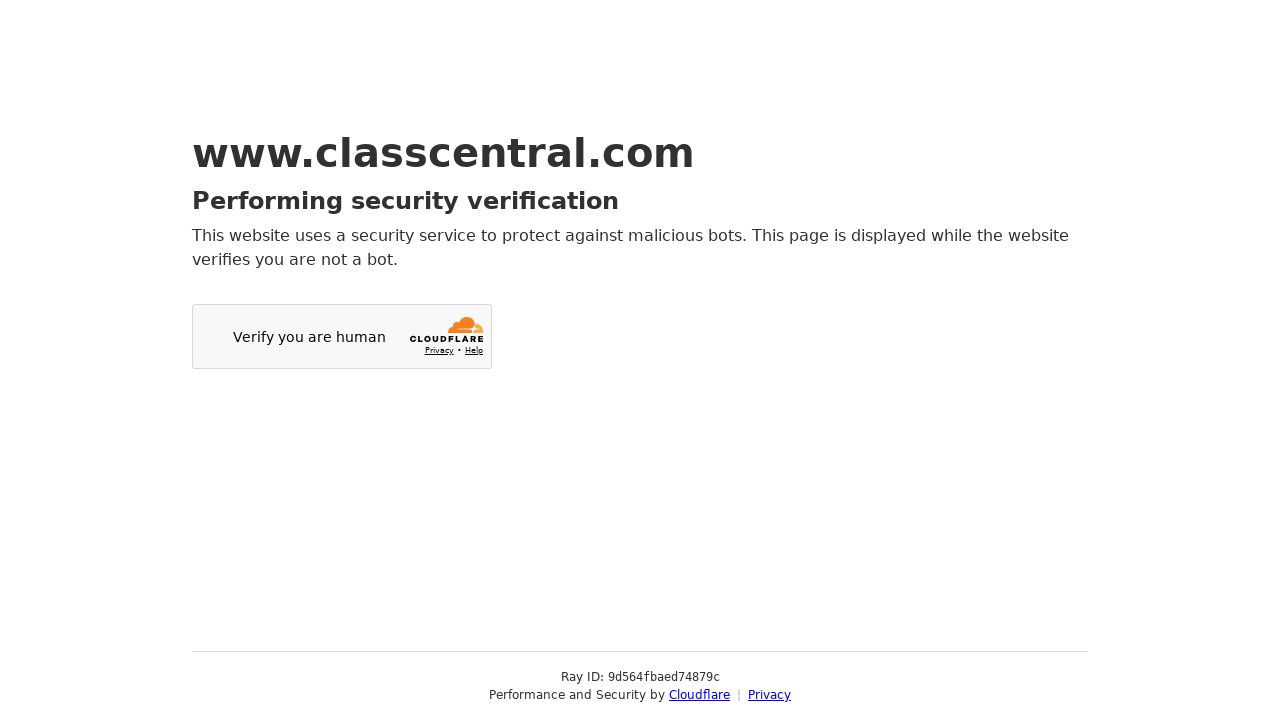

Navigated to Coursera provider page 4
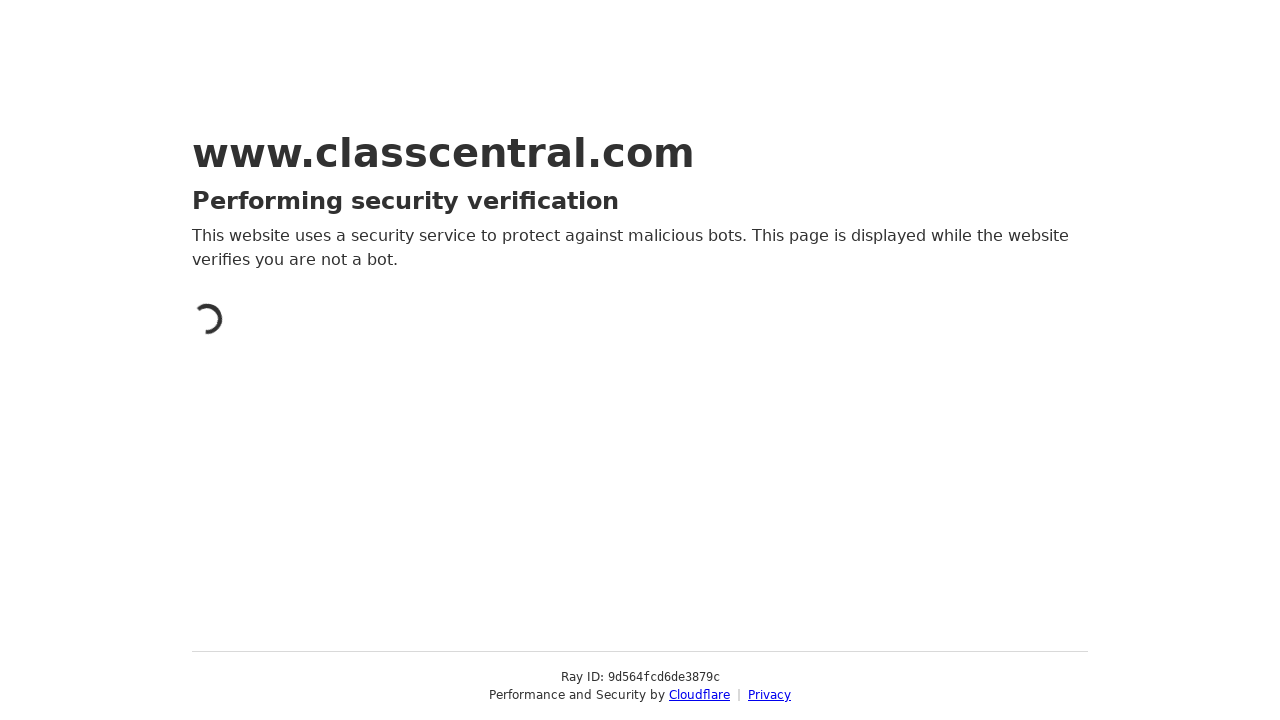

Page 4 loaded with network idle
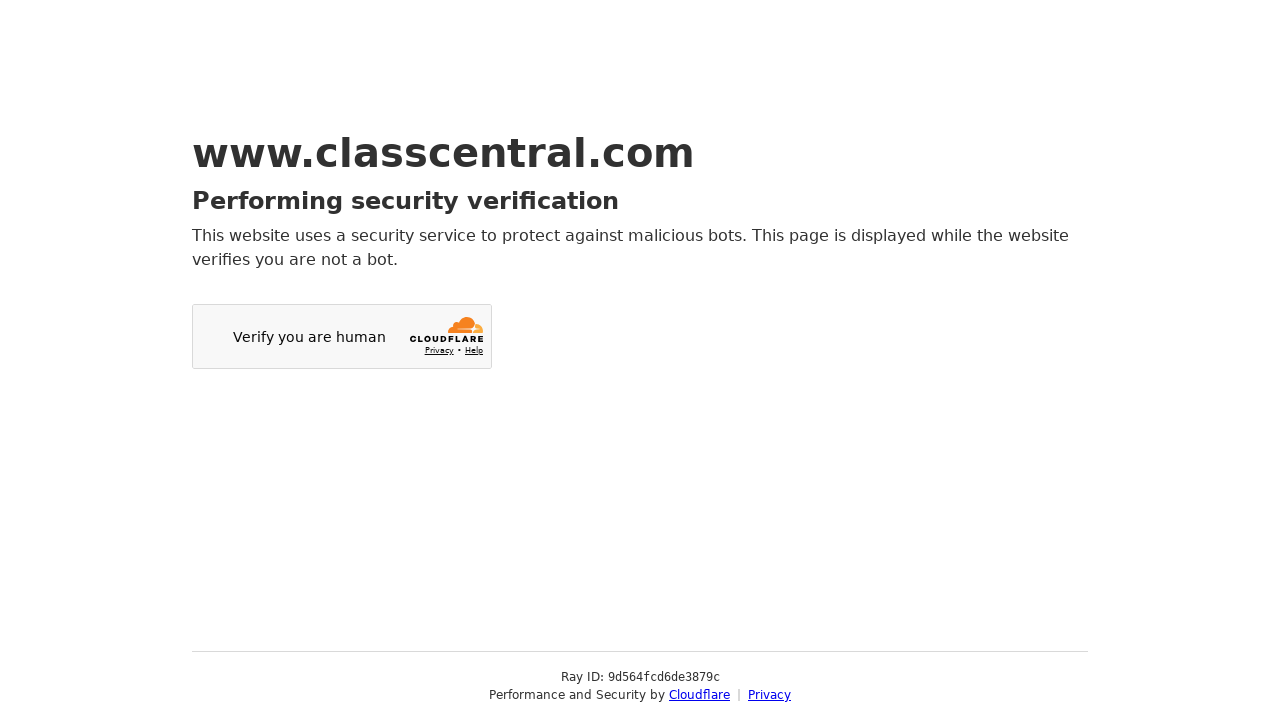

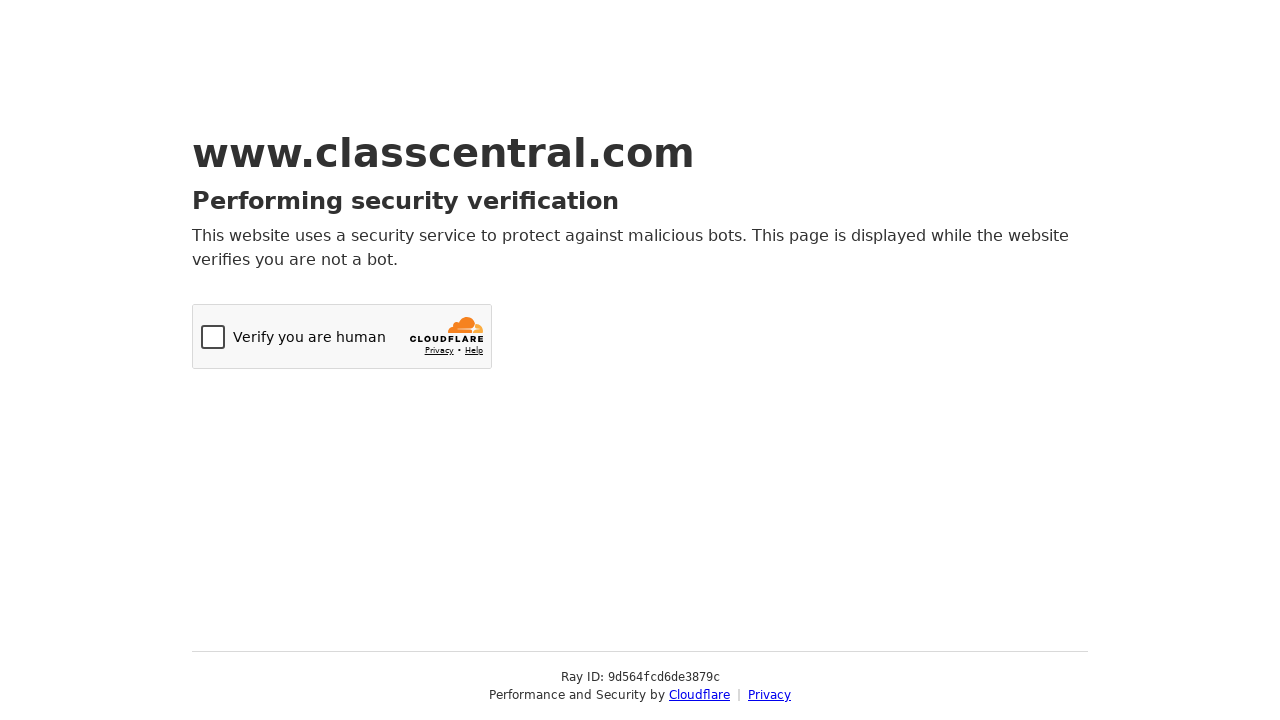